Navigates to a practice form and checks the selection state of the "Other" radio button option

Starting URL: https://demoqa.com/automation-practice-form

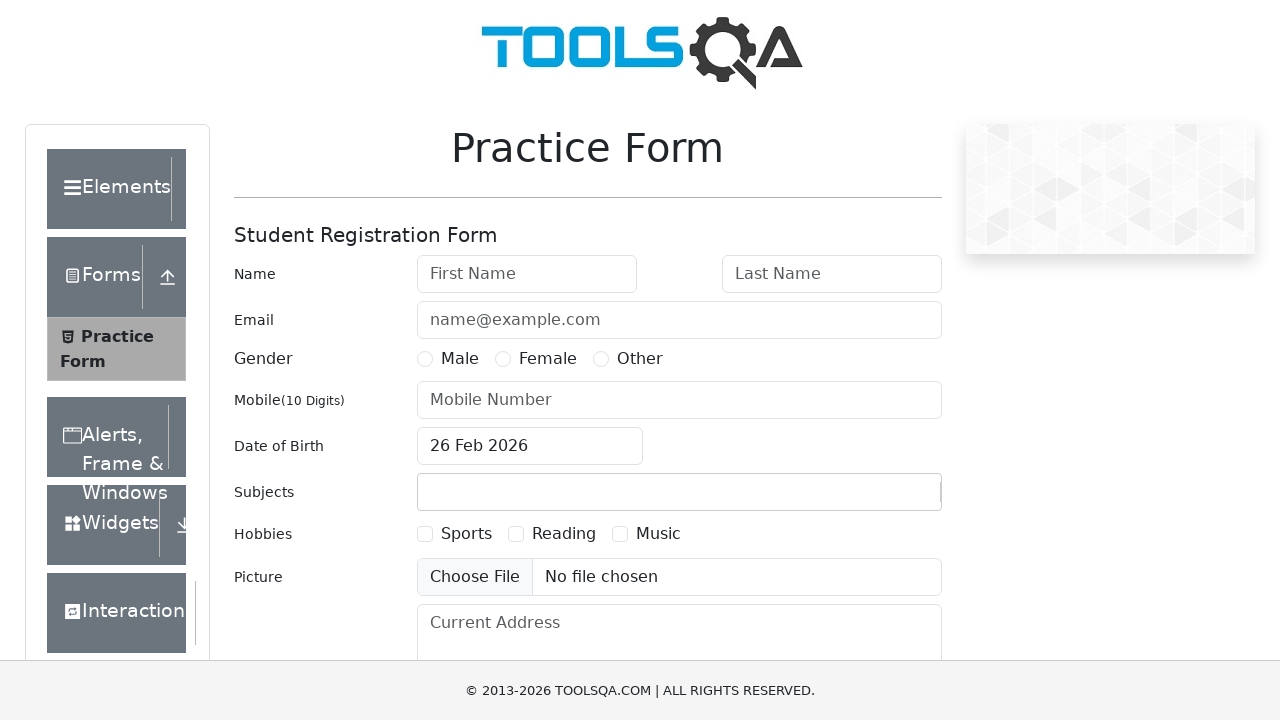

Navigated to practice form page
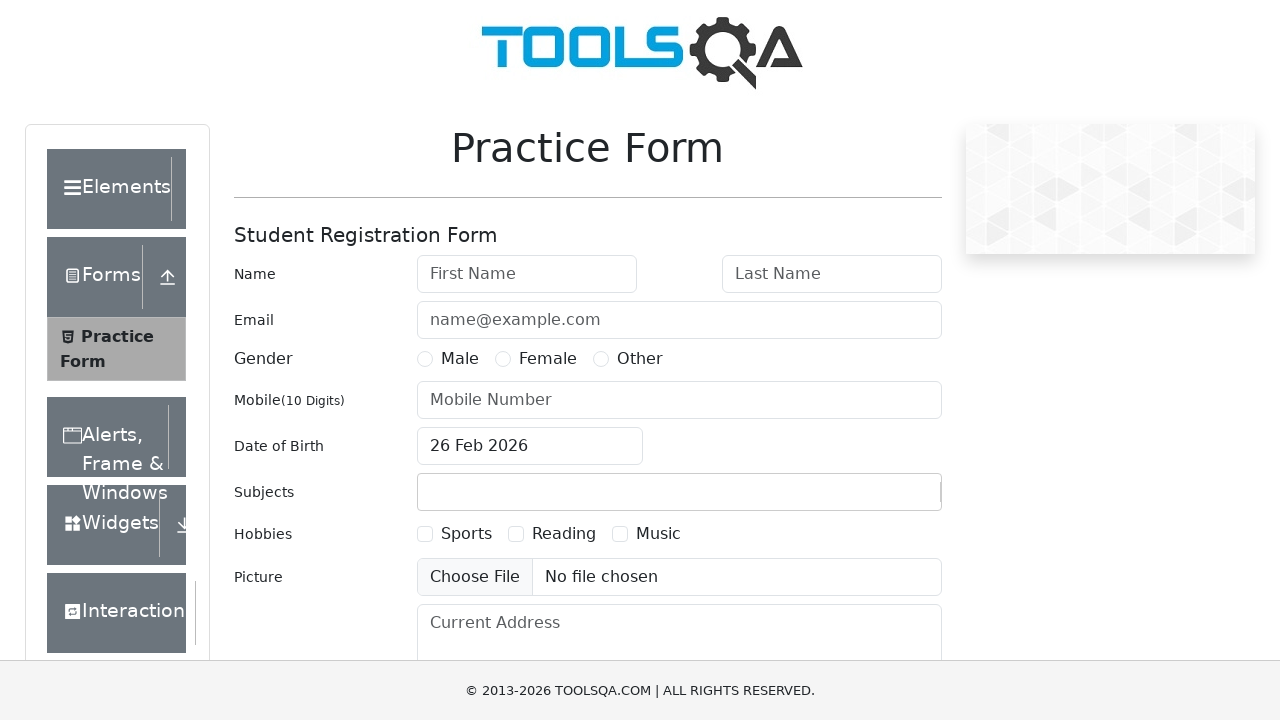

Located 'Other' radio button label
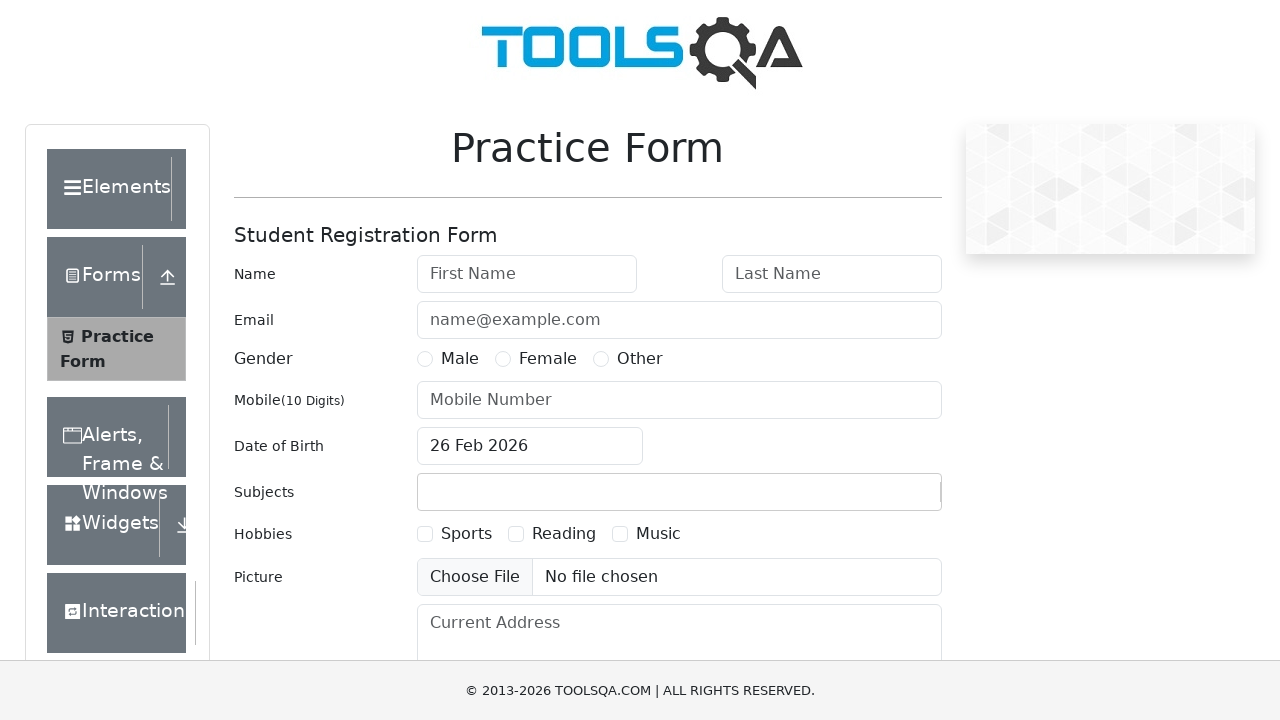

Checked 'Other' radio button selection state: False
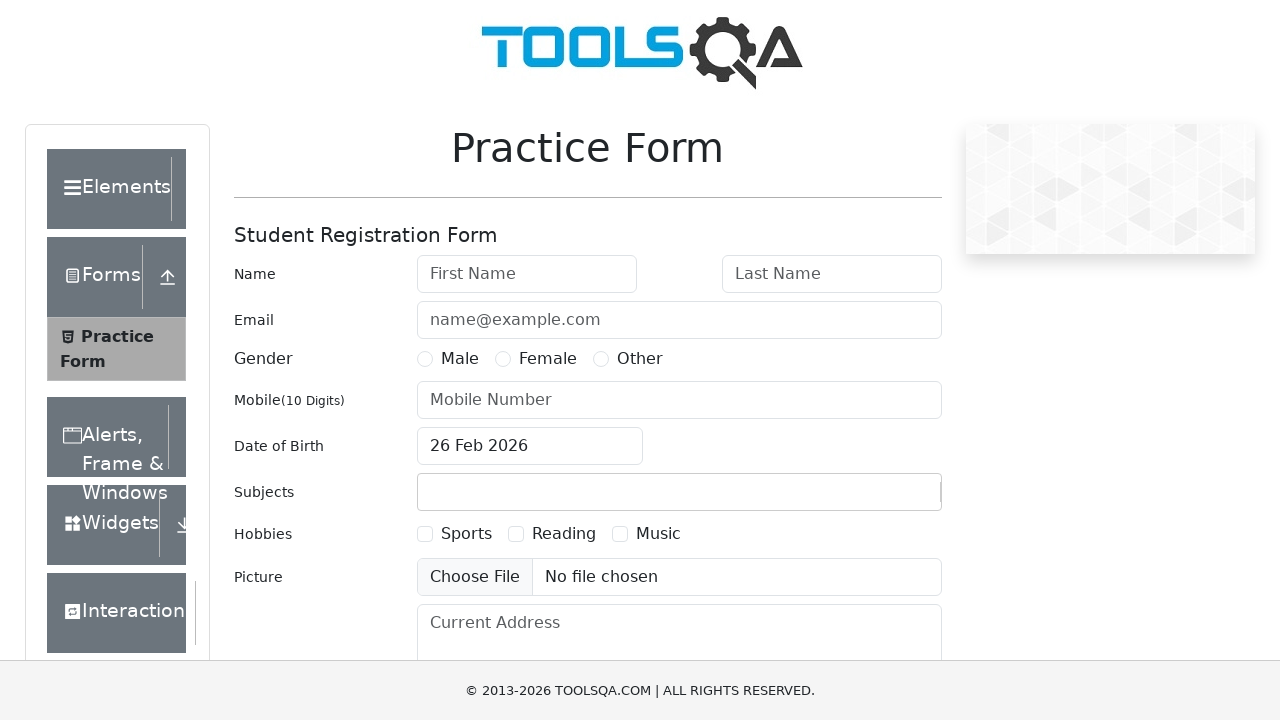

Printed selection state result: False
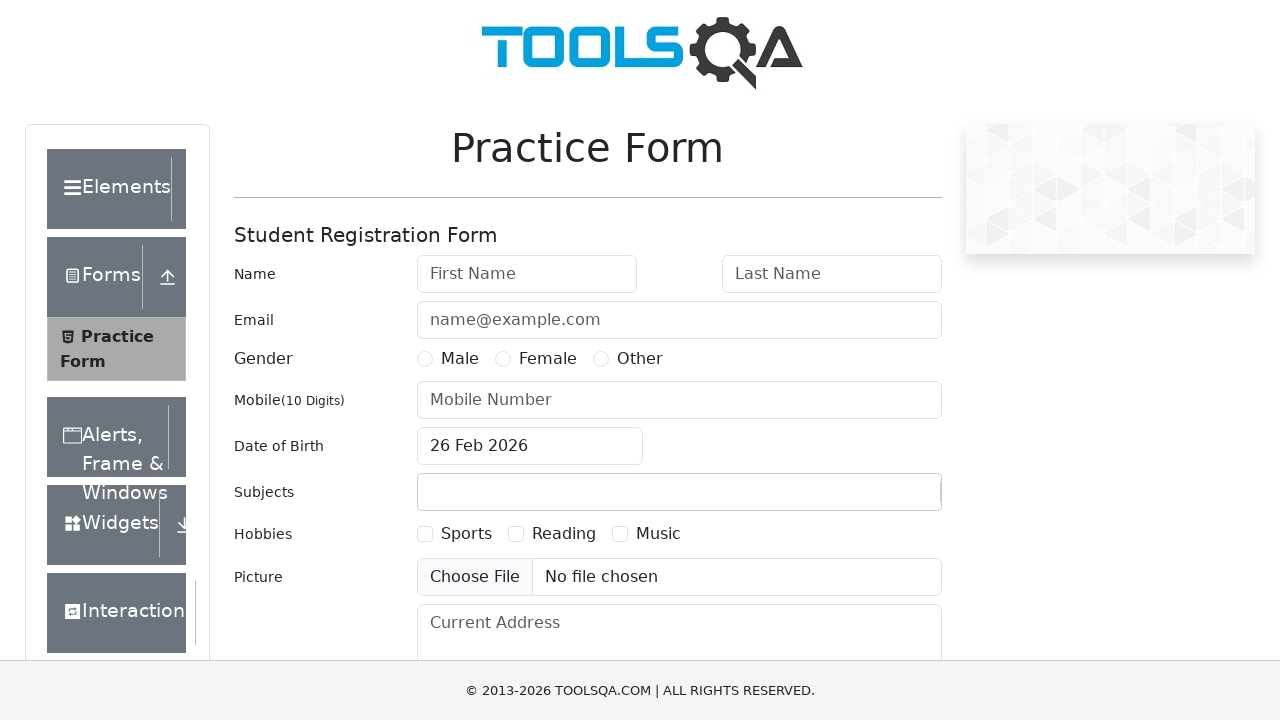

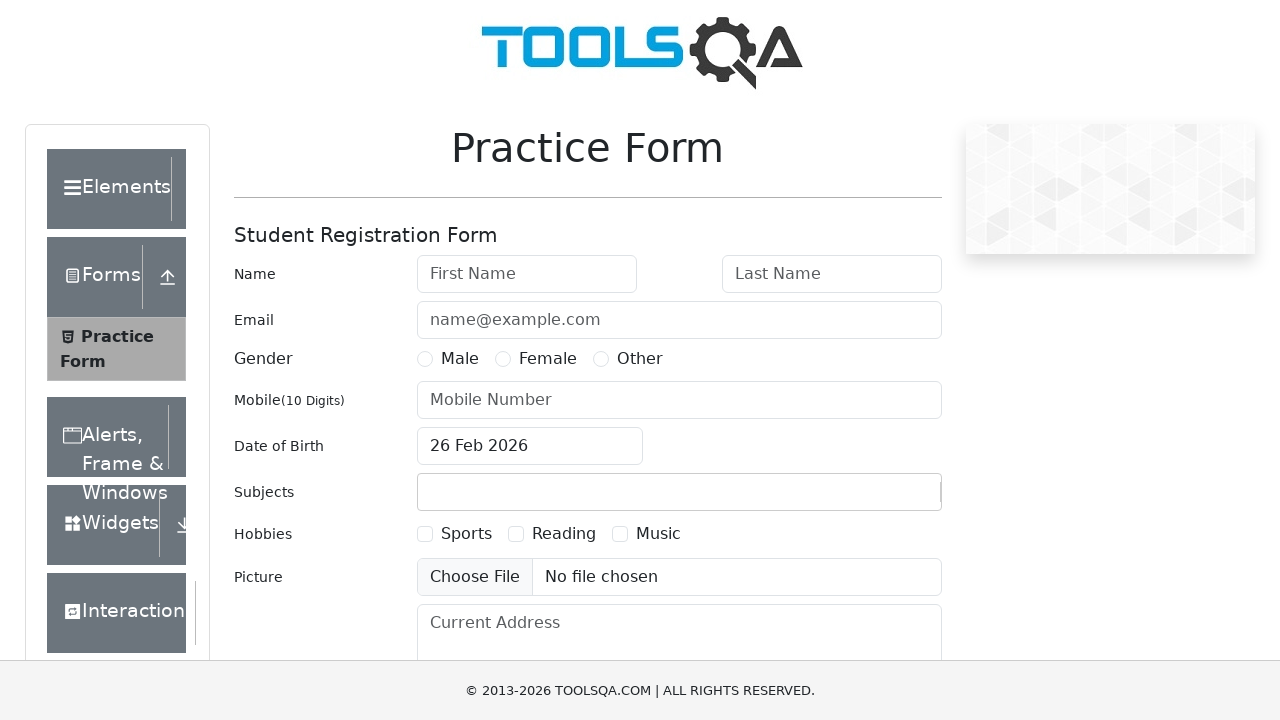